Automates playing a Minesweeper game by selecting difficulty level, clicking on the board to start, and interacting with tiles based on game logic to reveal safe squares and flag mines.

Starting URL: https://xn--dmineur-bya.eu/

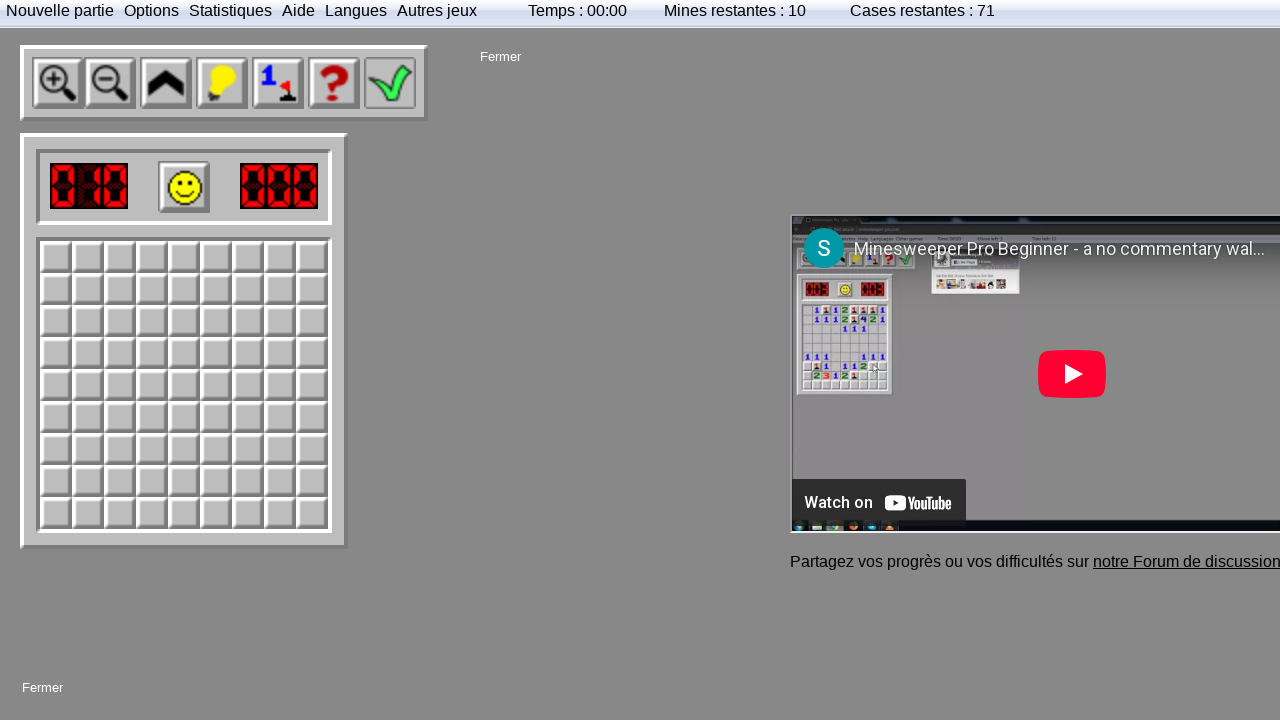

Waited for difficulty selector to be visible
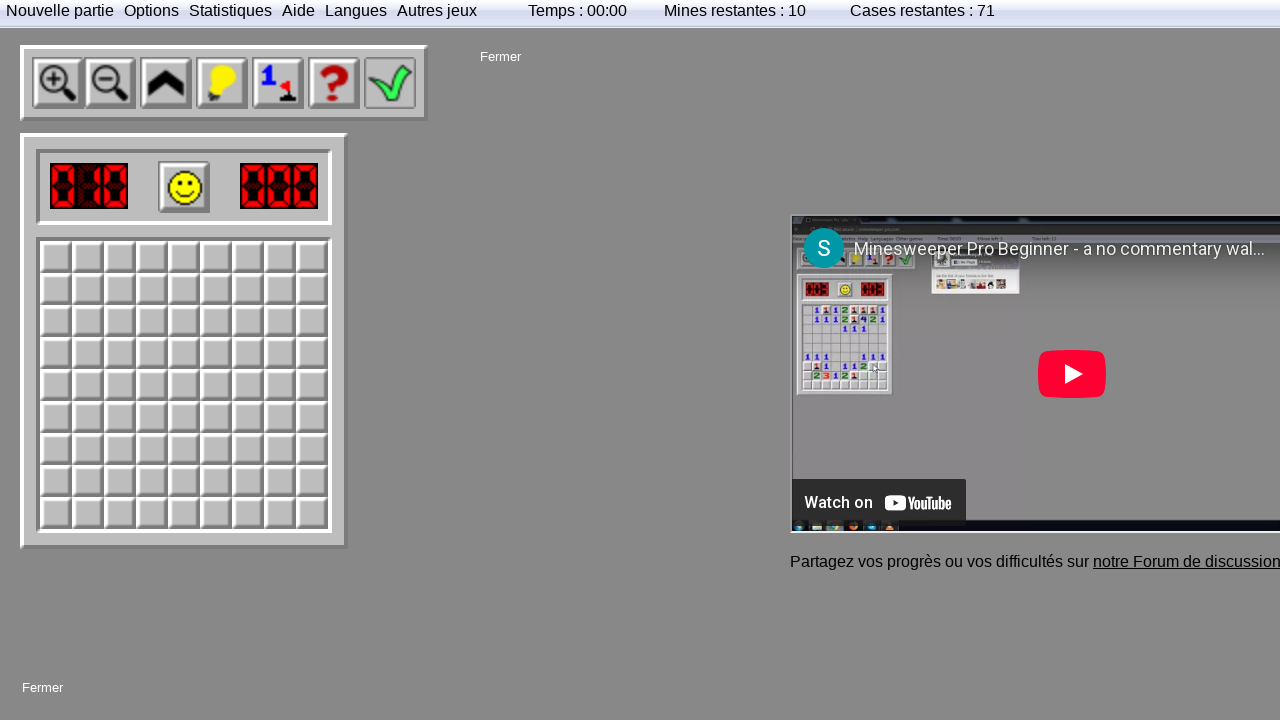

Waited 3 seconds for page to fully load
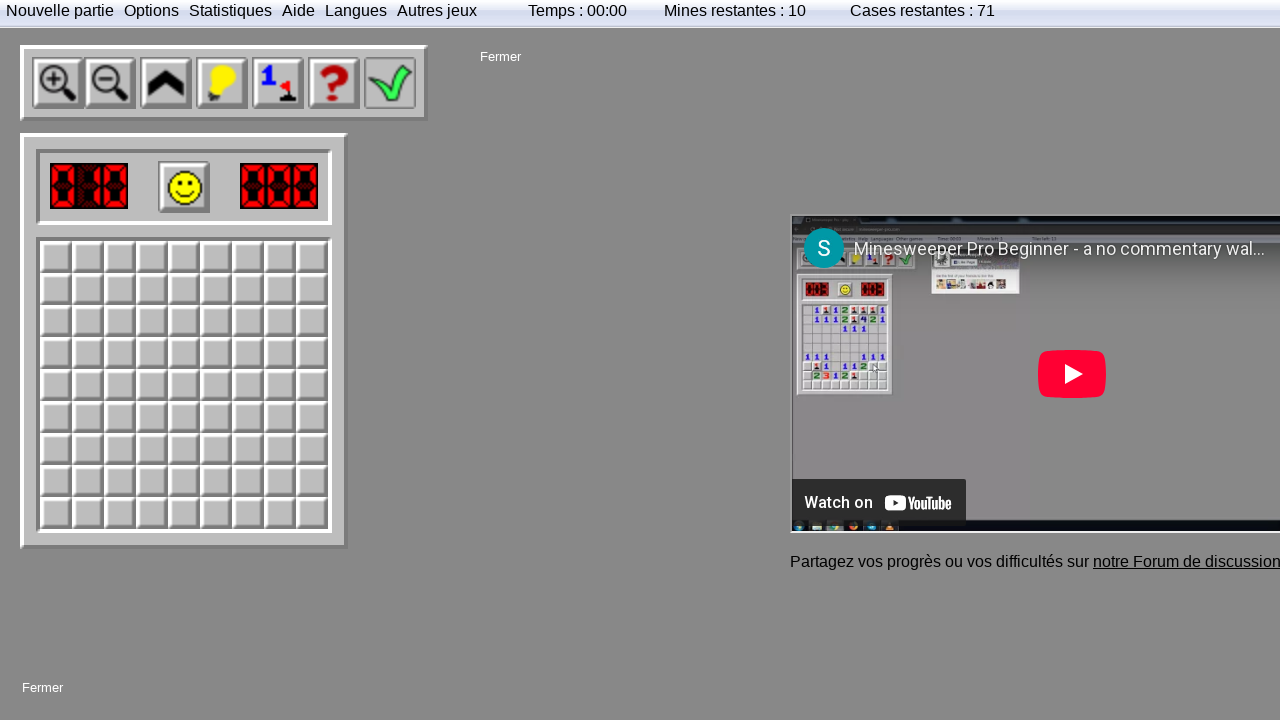

Clicked difficulty selector to change game difficulty level at (166, 83) on #difficulty
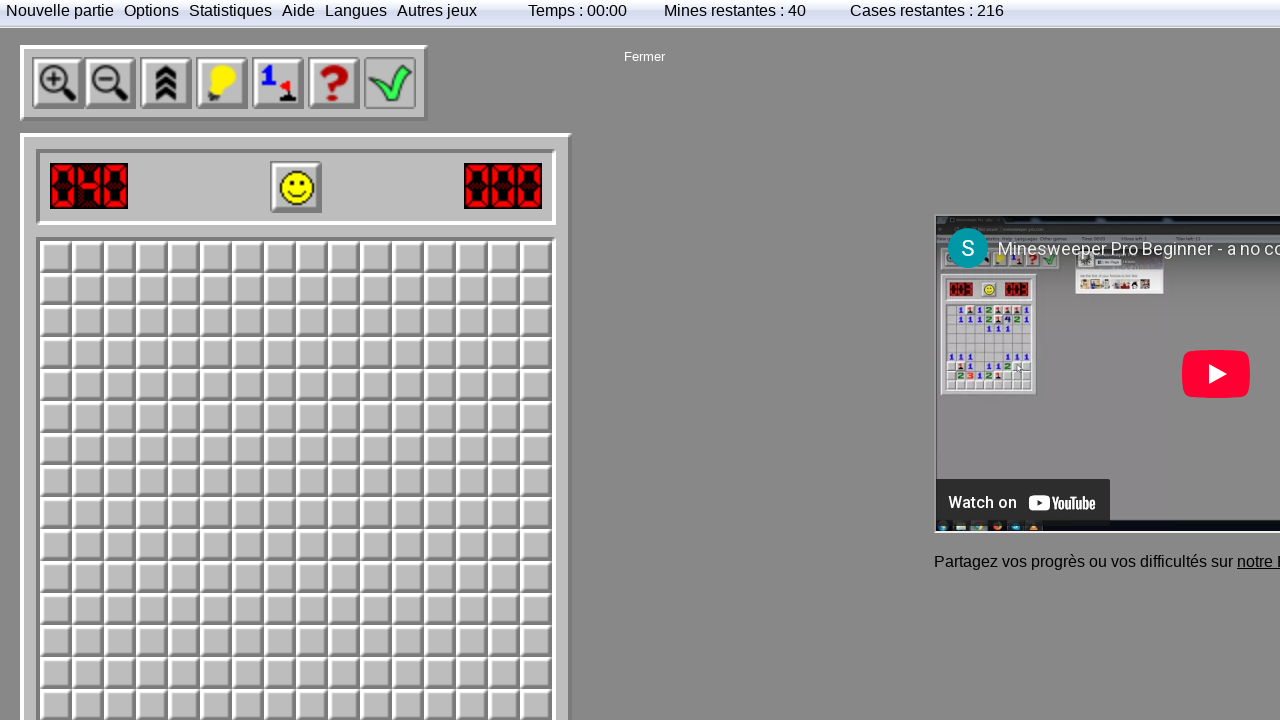

Waited for first tile (tile0) to appear
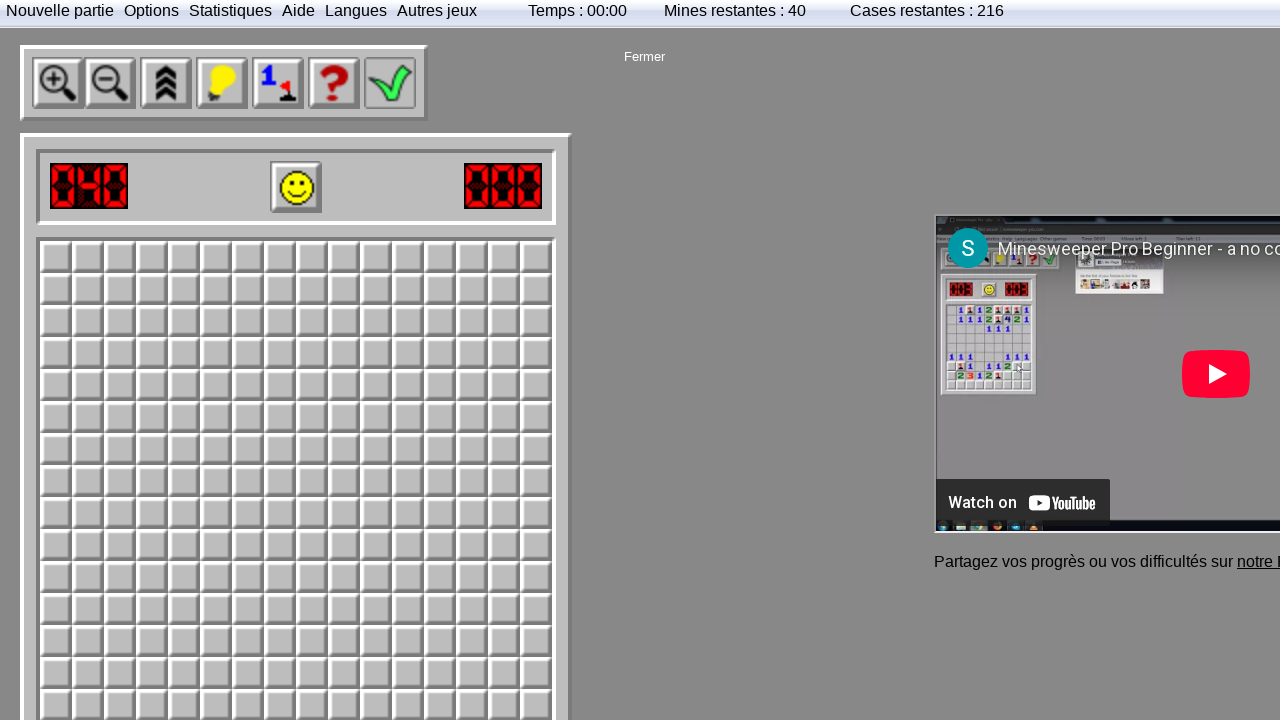

Retrieved tile style attribute to get tile dimensions
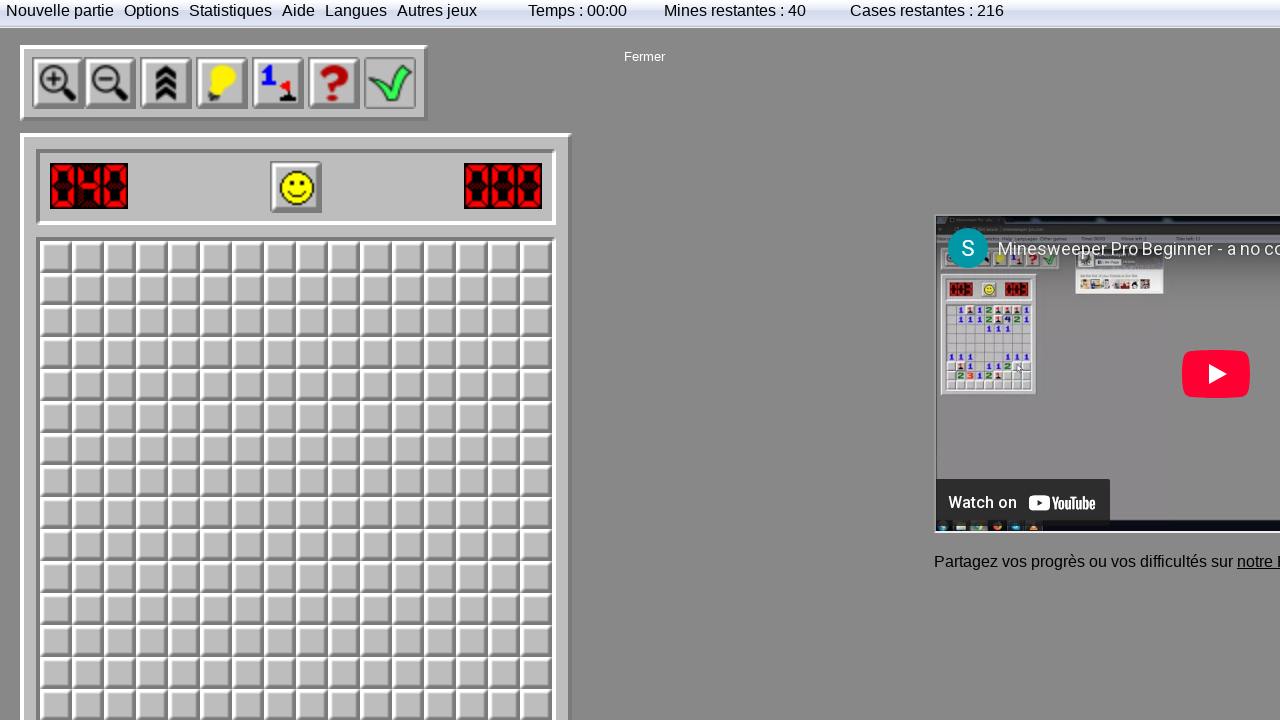

Retrieved board style attribute to get board dimensions
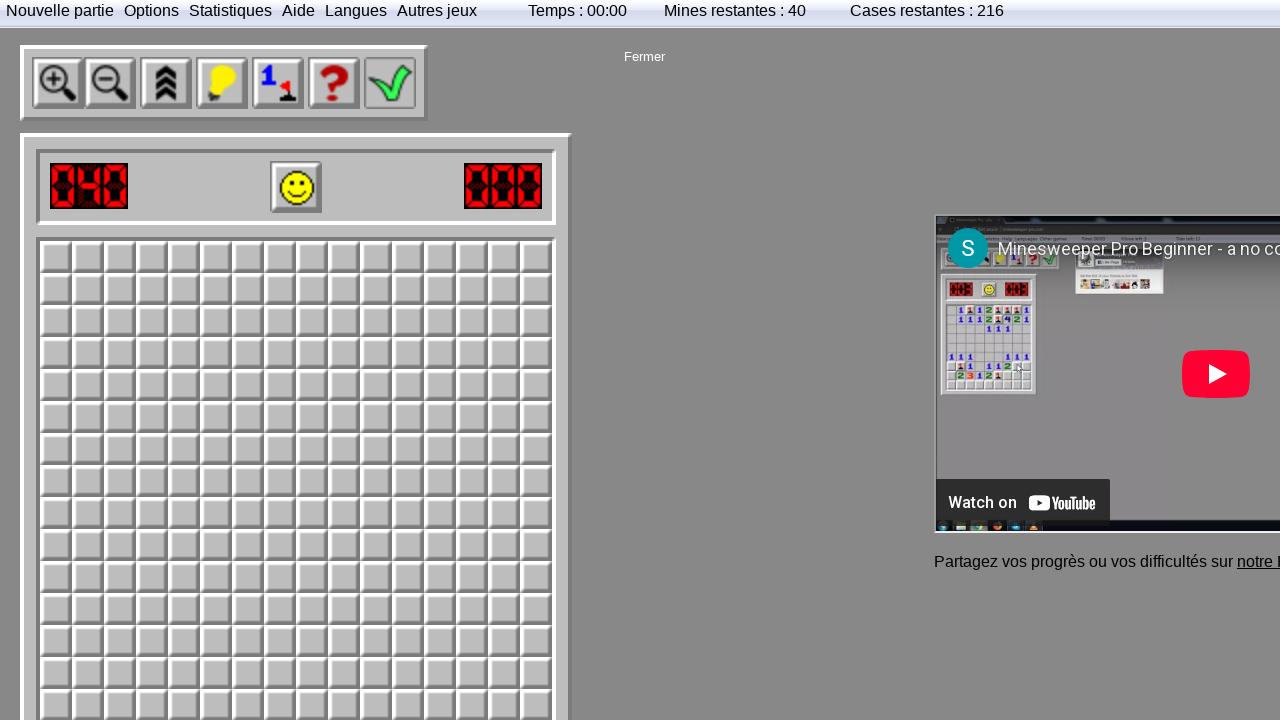

Calculated board dimensions: 16x16 tiles, tile size 32px, board size 512x512px
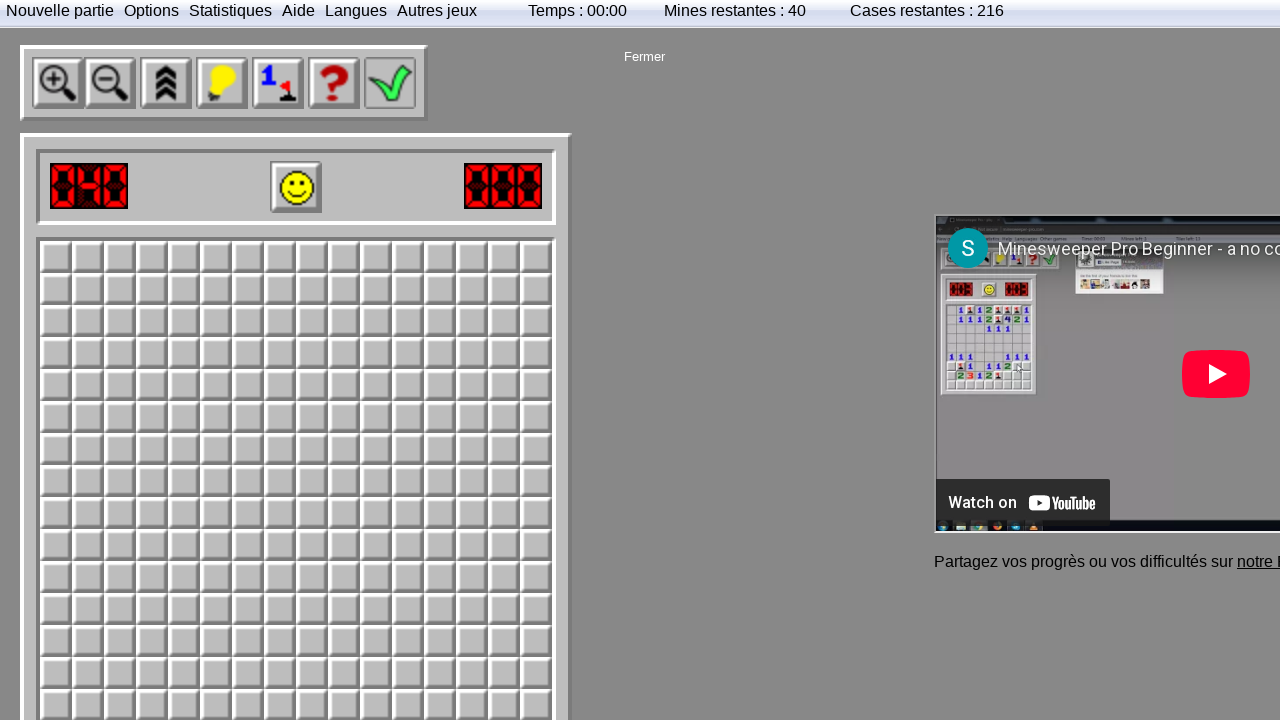

Retrieved tiles left counter: 216
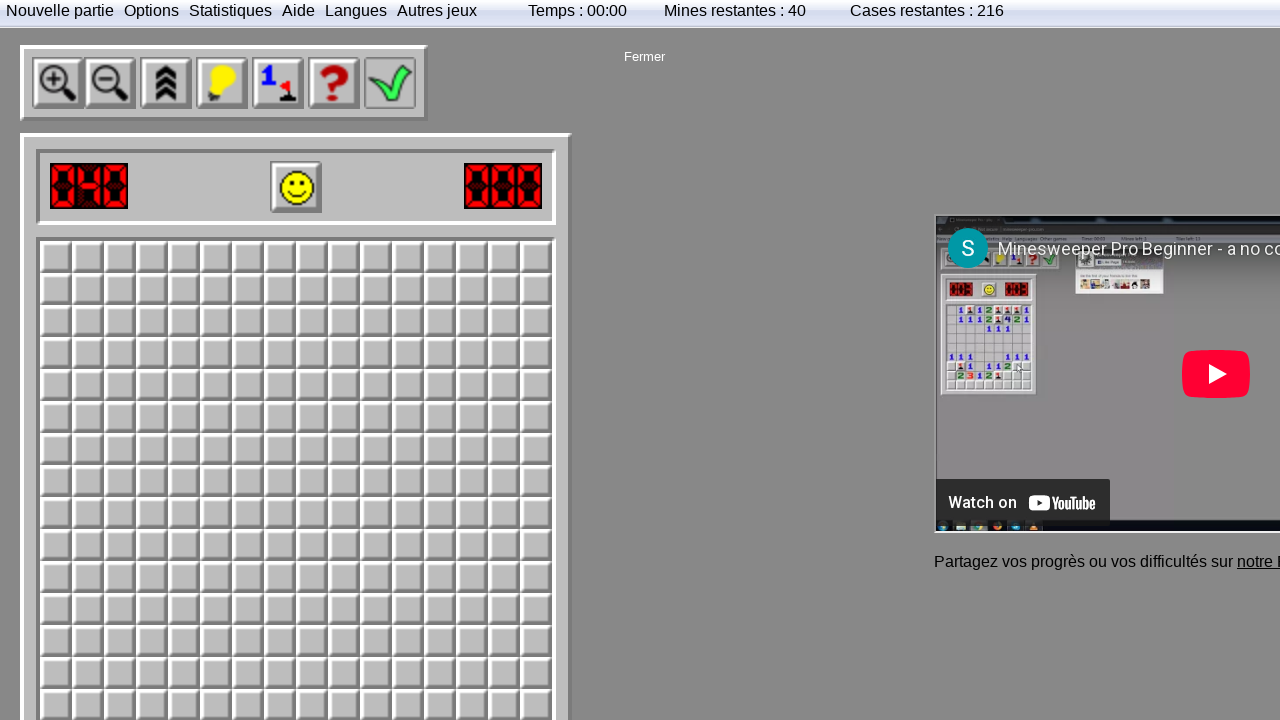

Retrieved mines left counter: 40
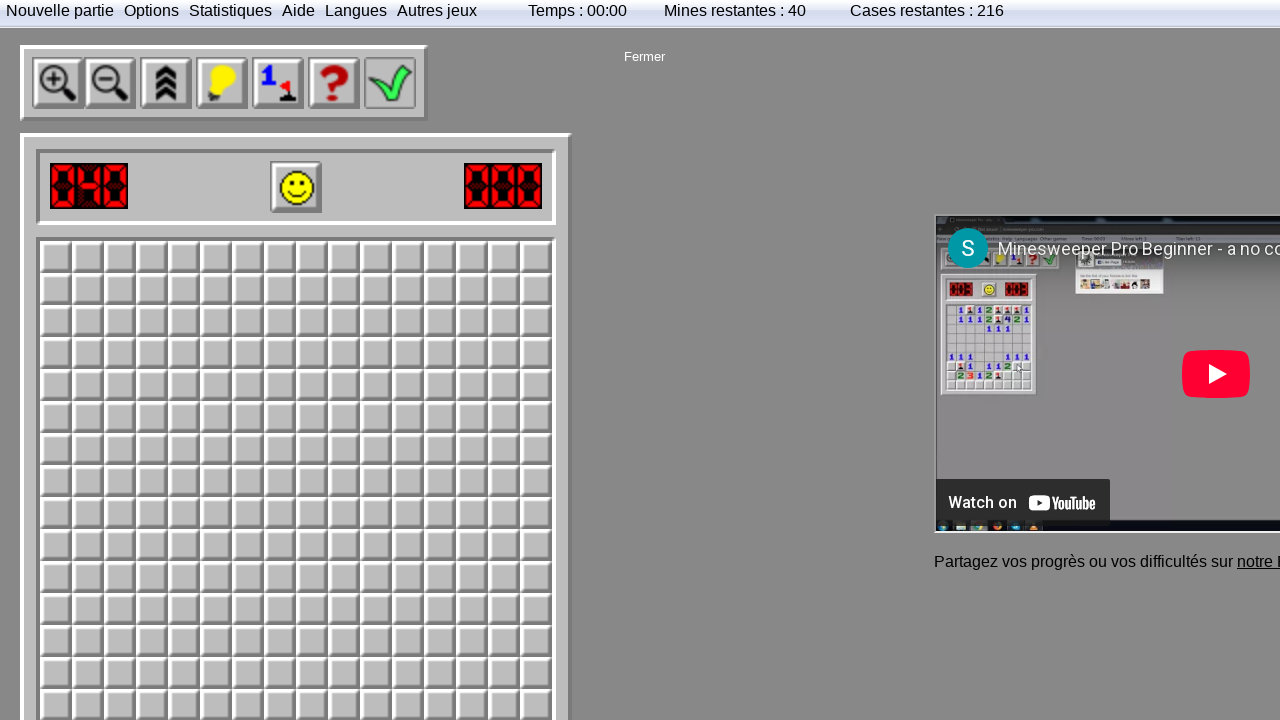

Clicked on board center to start the game at (296, 464) on #board
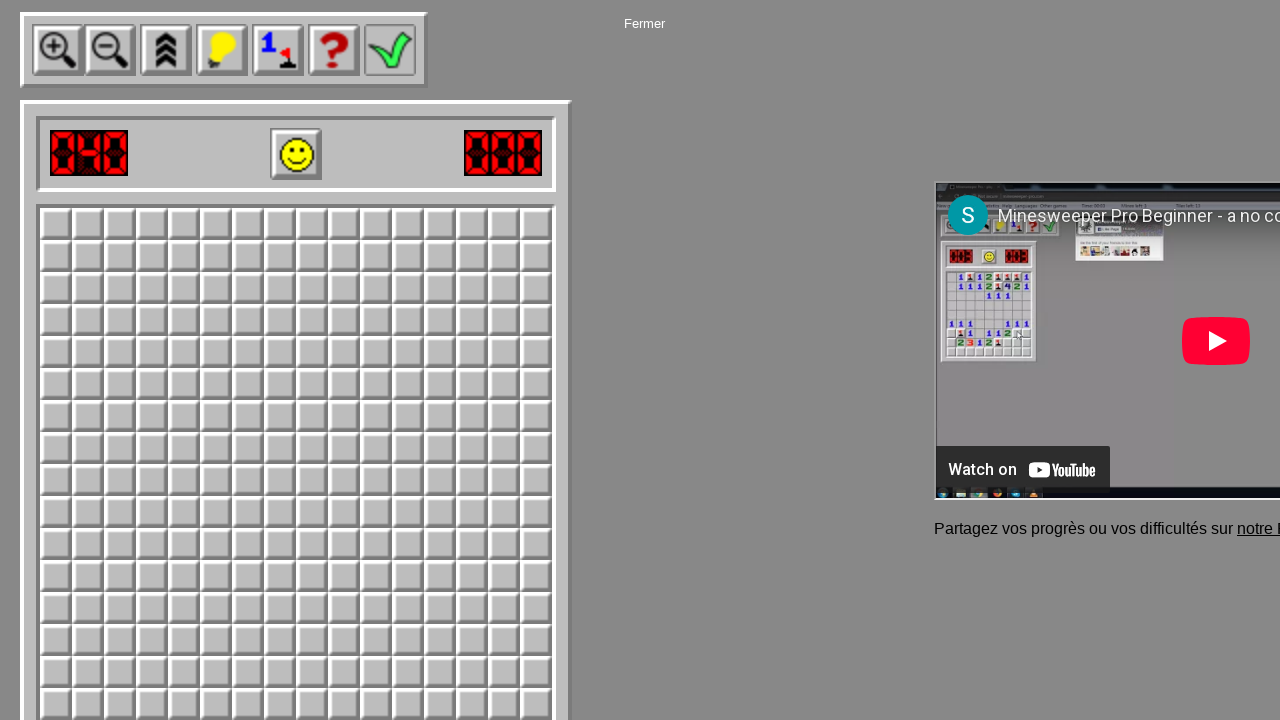

Waited 500ms for game to update after starting
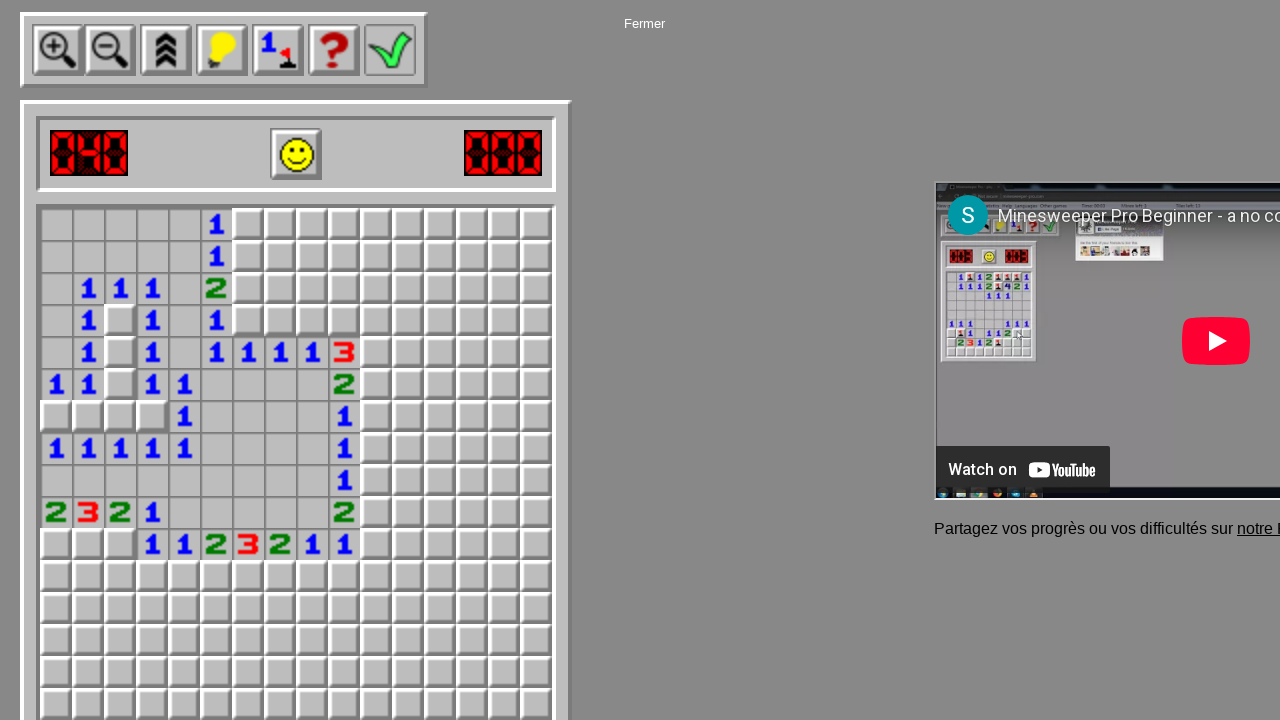

Clicked on tile 0 to reveal it at (56, 224) on #tile0
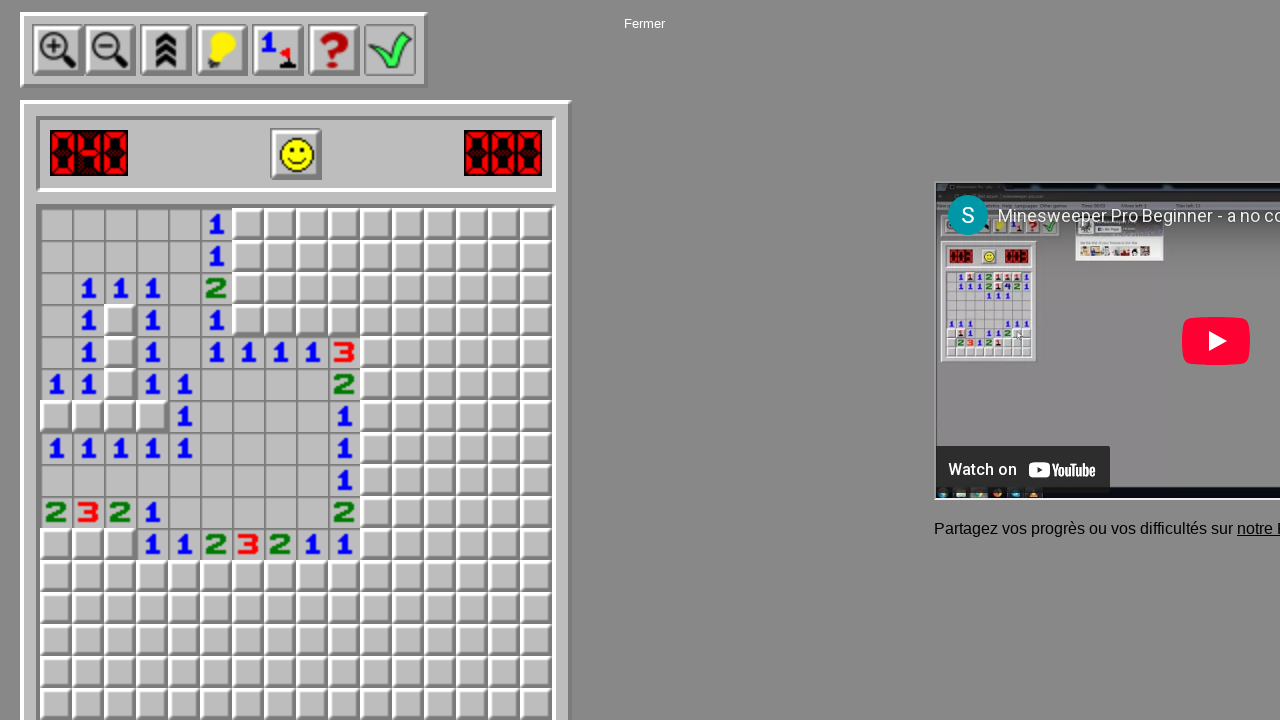

Waited 300ms for tile reveal animation
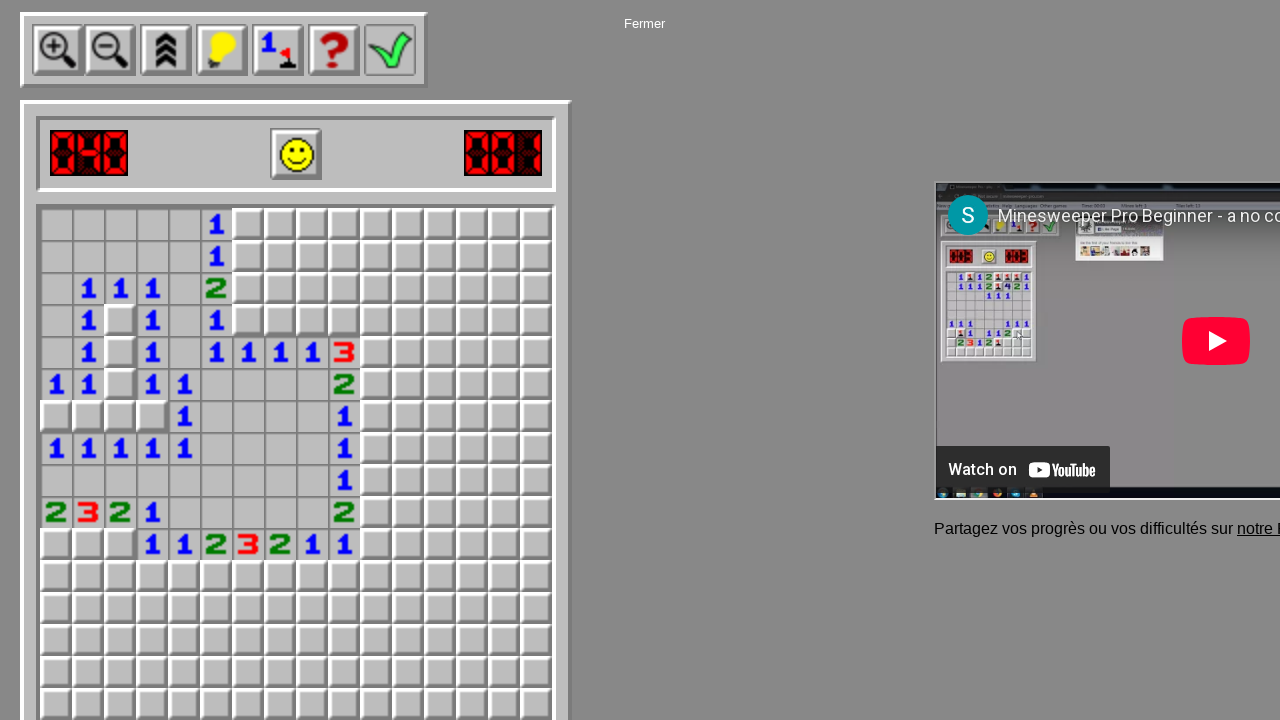

Clicked on middle tile of first row (tile8) at (312, 224) on #tile8
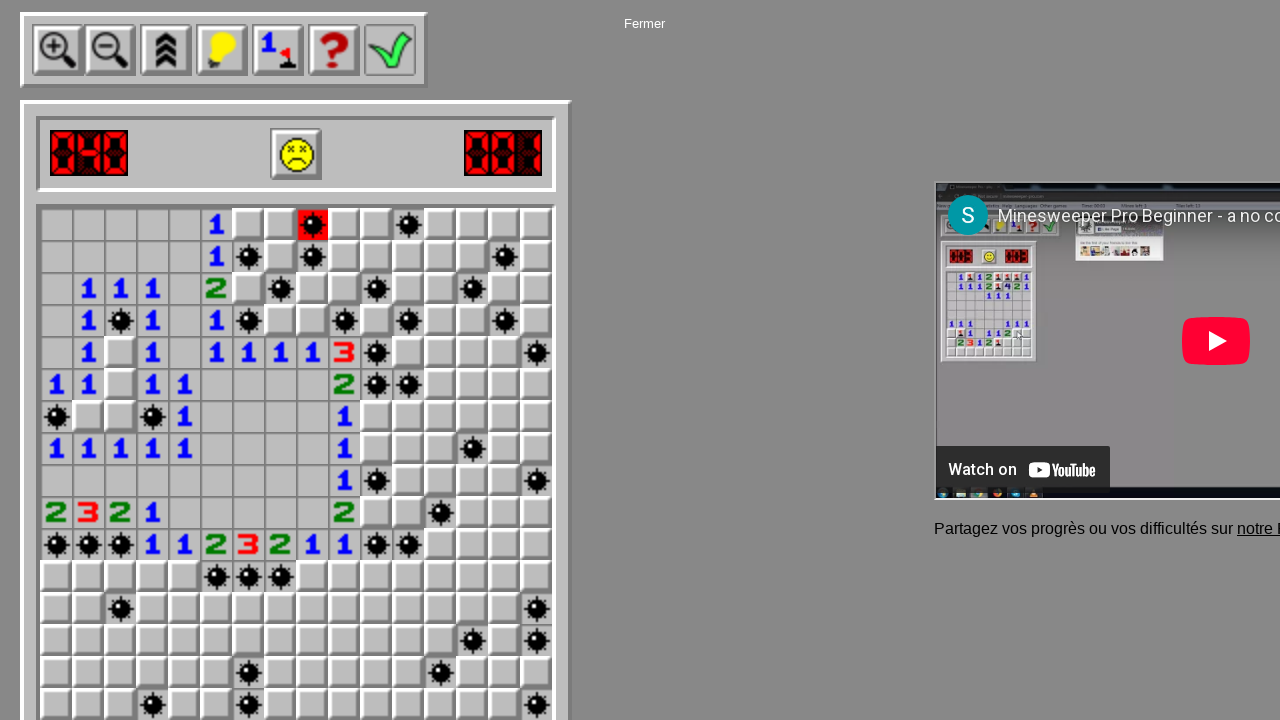

Waited 300ms for tile reveal animation
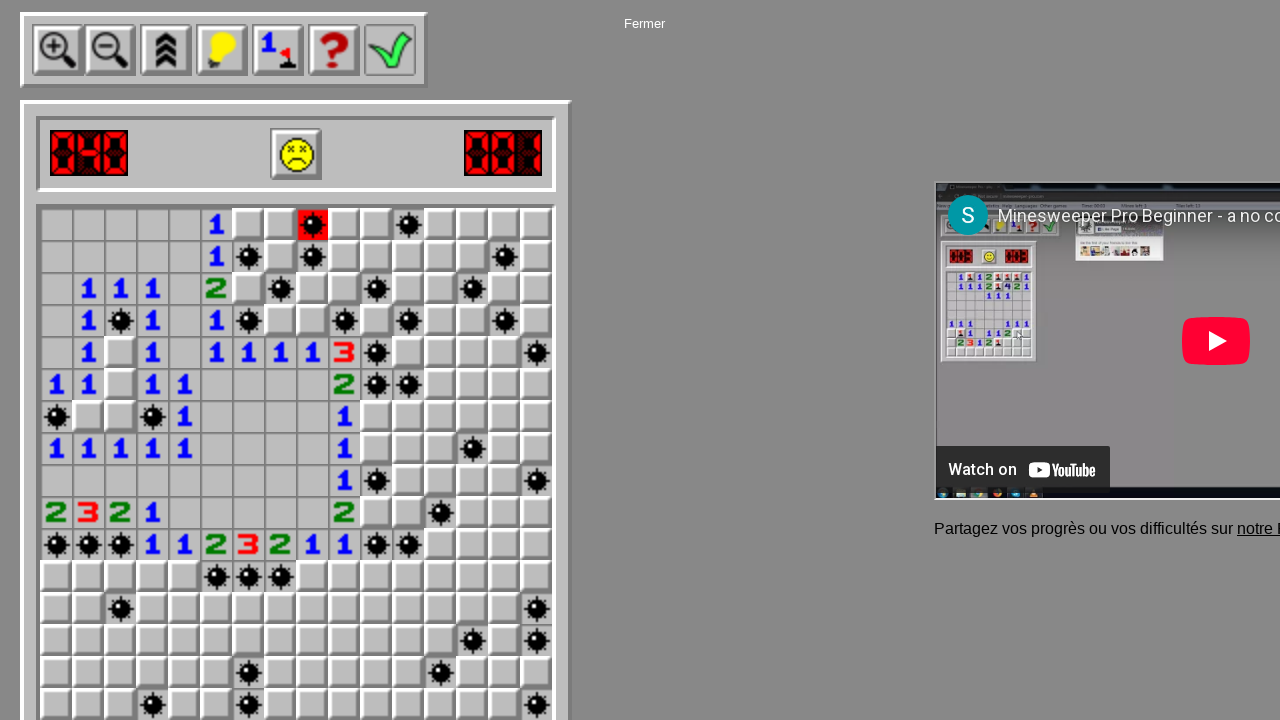

Right-clicked on tile17 to place a flag at (88, 256) on #tile17
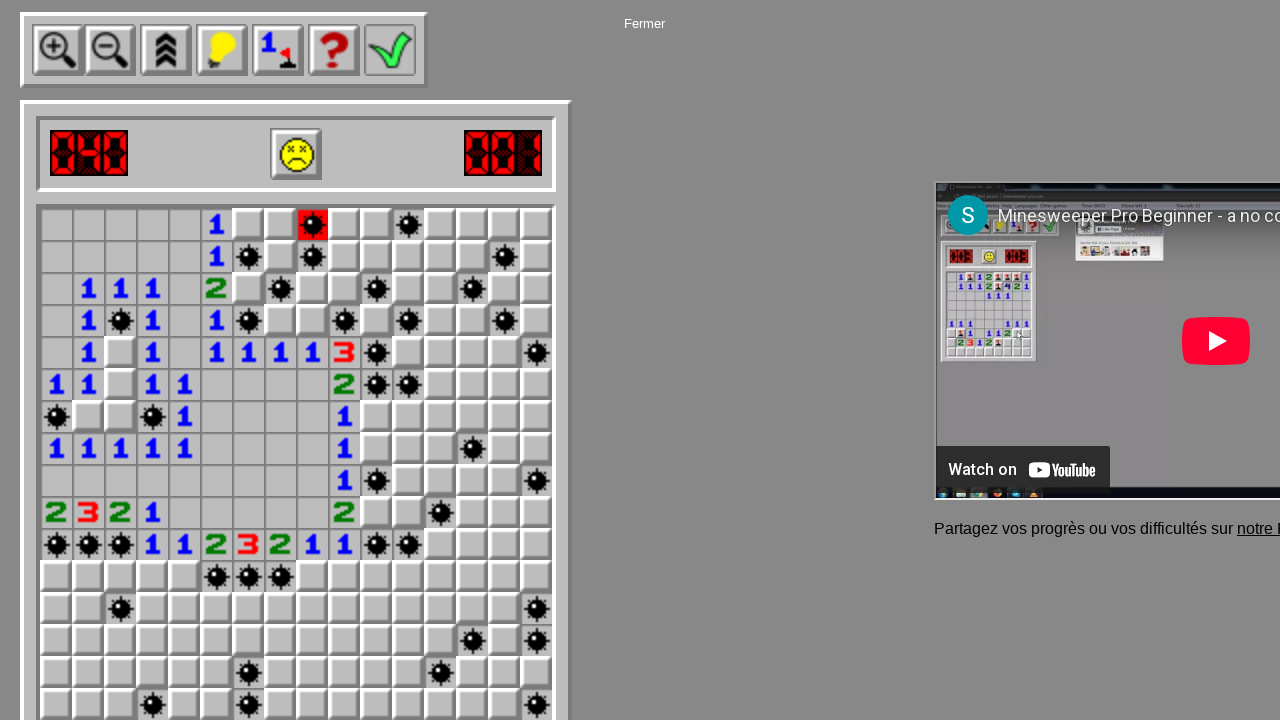

Waited 300ms after placing flag
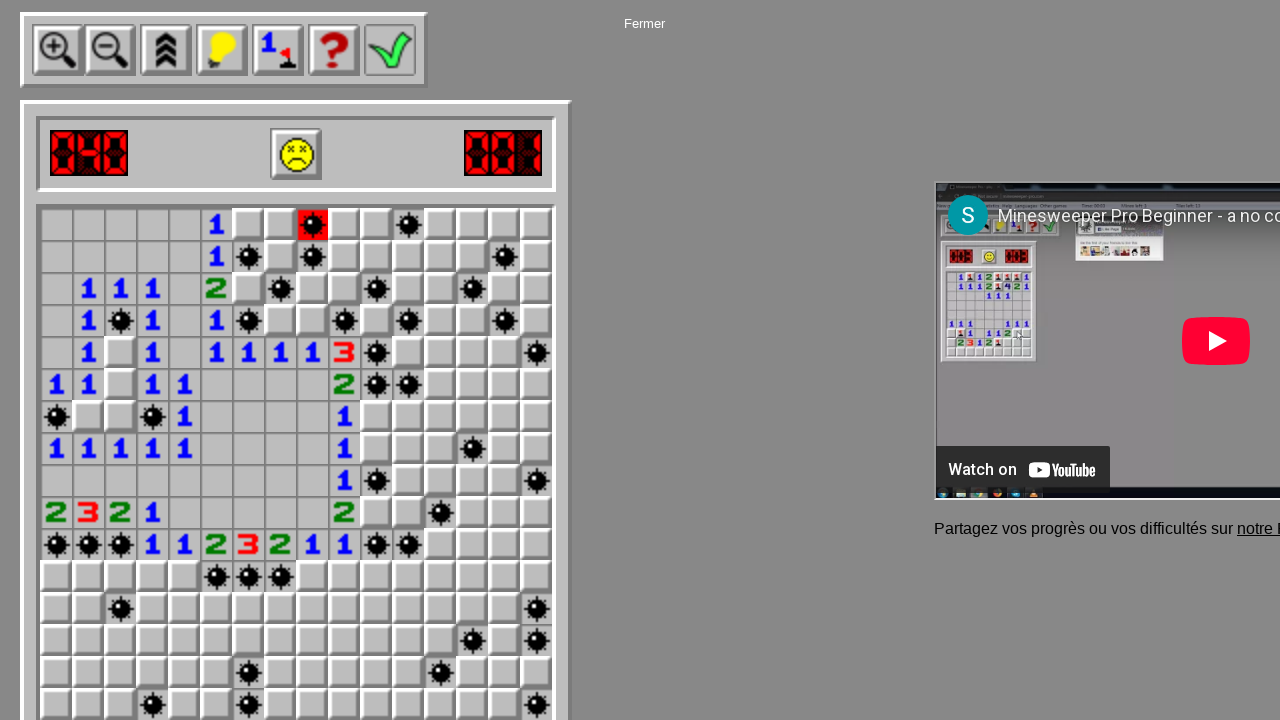

Clicked on face button to reset the game at (296, 154) on #face
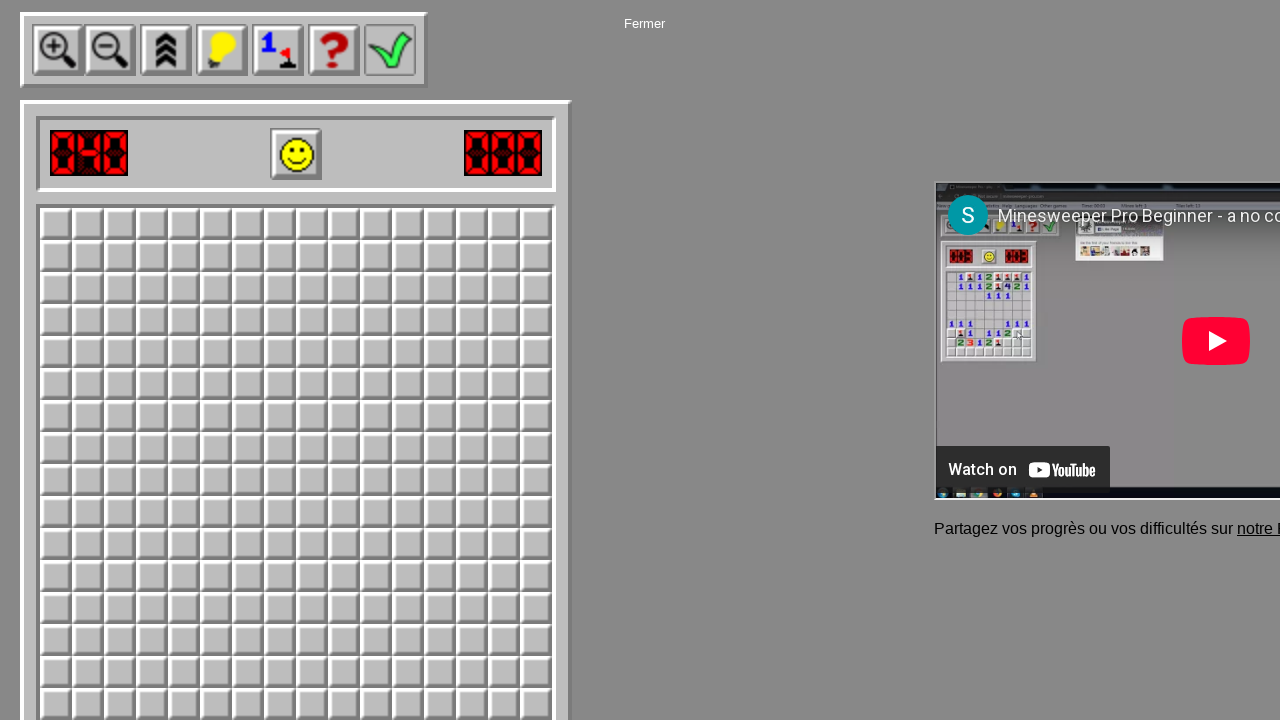

Waited 500ms for game reset to complete
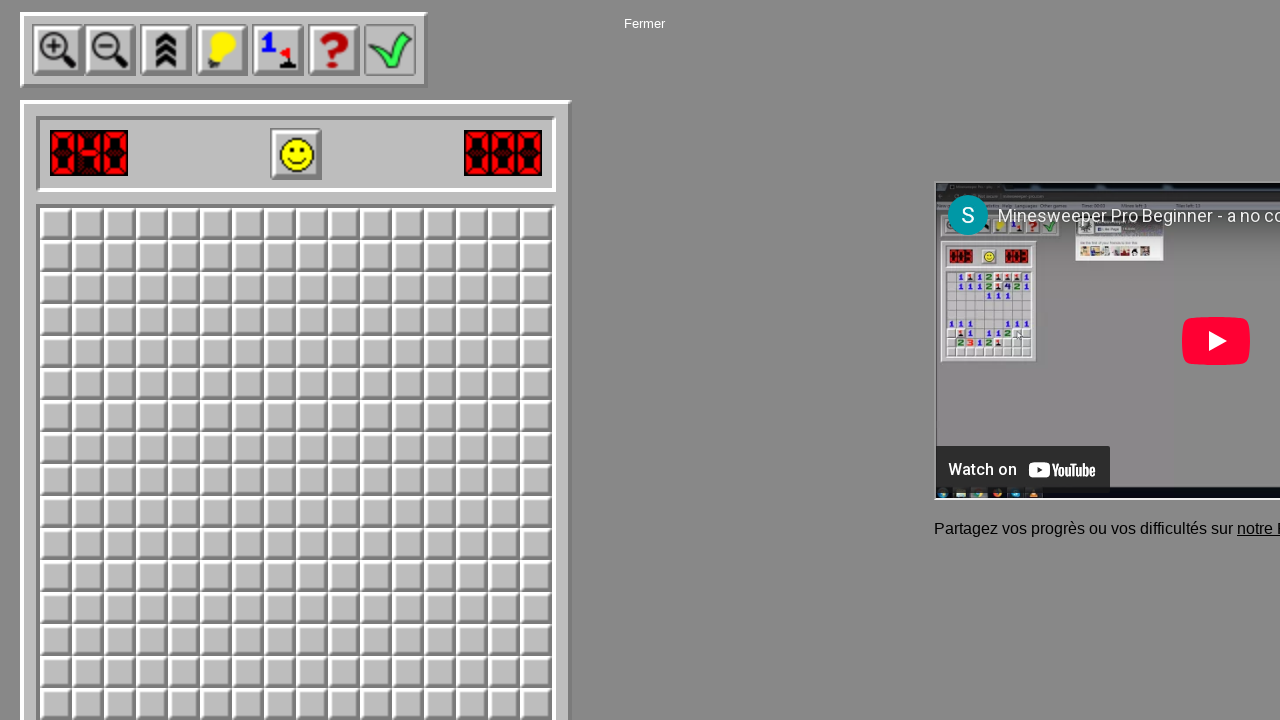

Verified game reset by confirming face element is visible
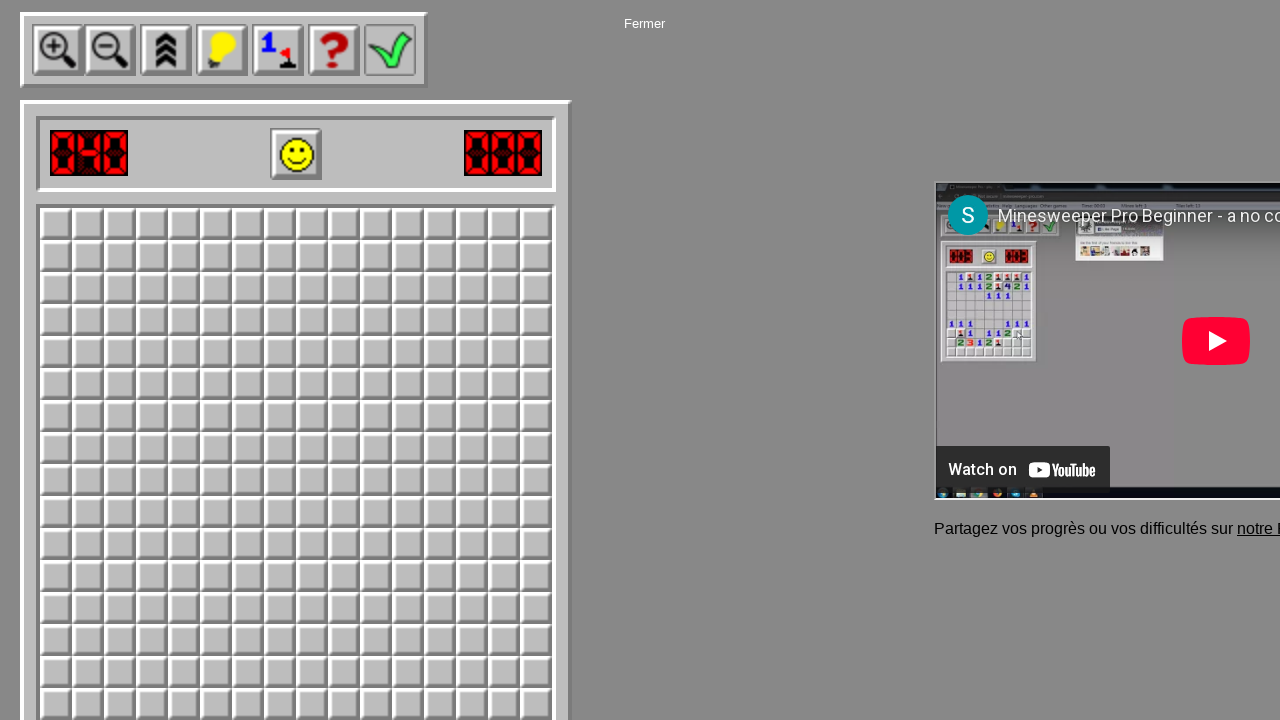

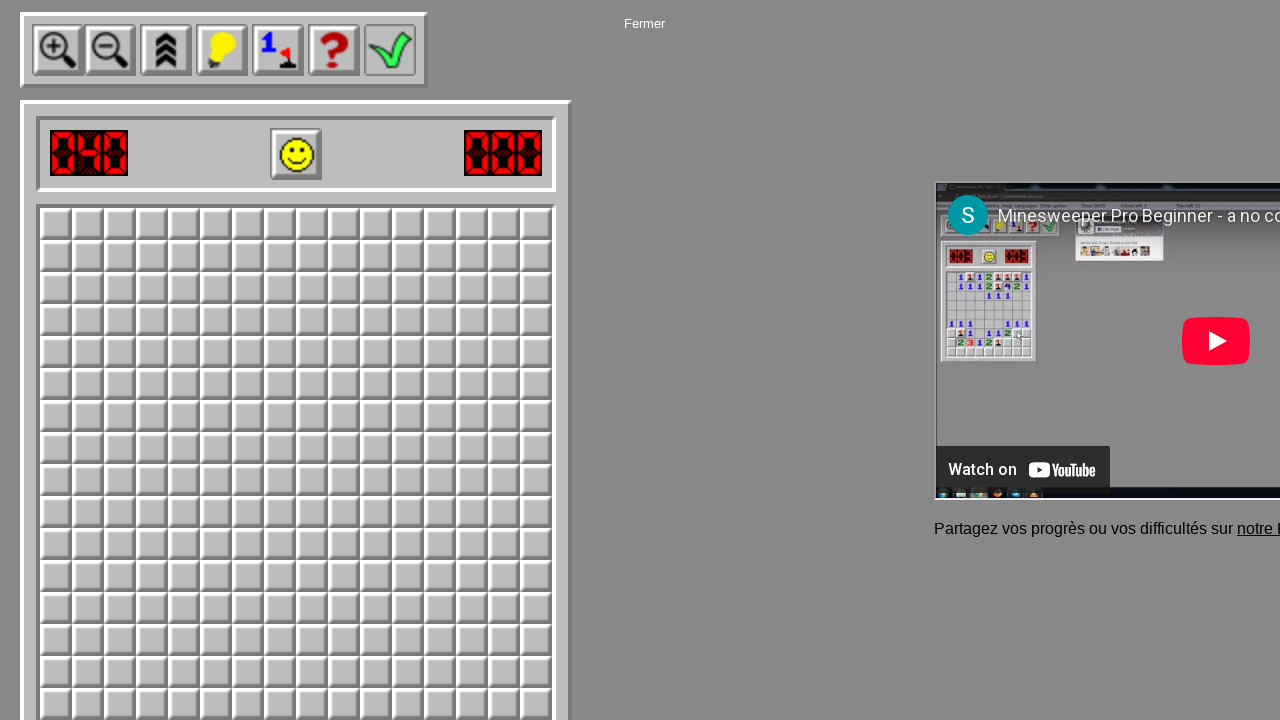